Tests clicking a button that triggers a prompt popup, enters a number, accepts it, and verifies the result contains the entered number

Starting URL: https://kristinek.github.io/site/examples/alerts_popups

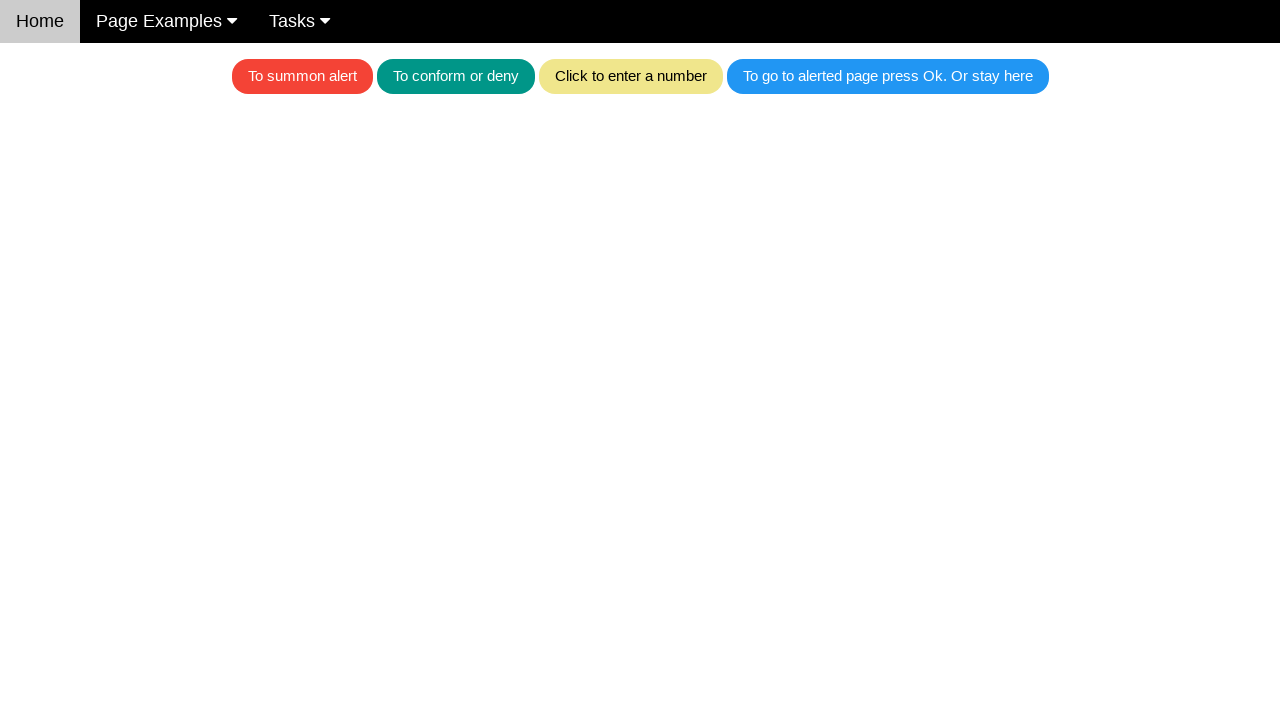

Set up dialog handler to accept prompt with number '5'
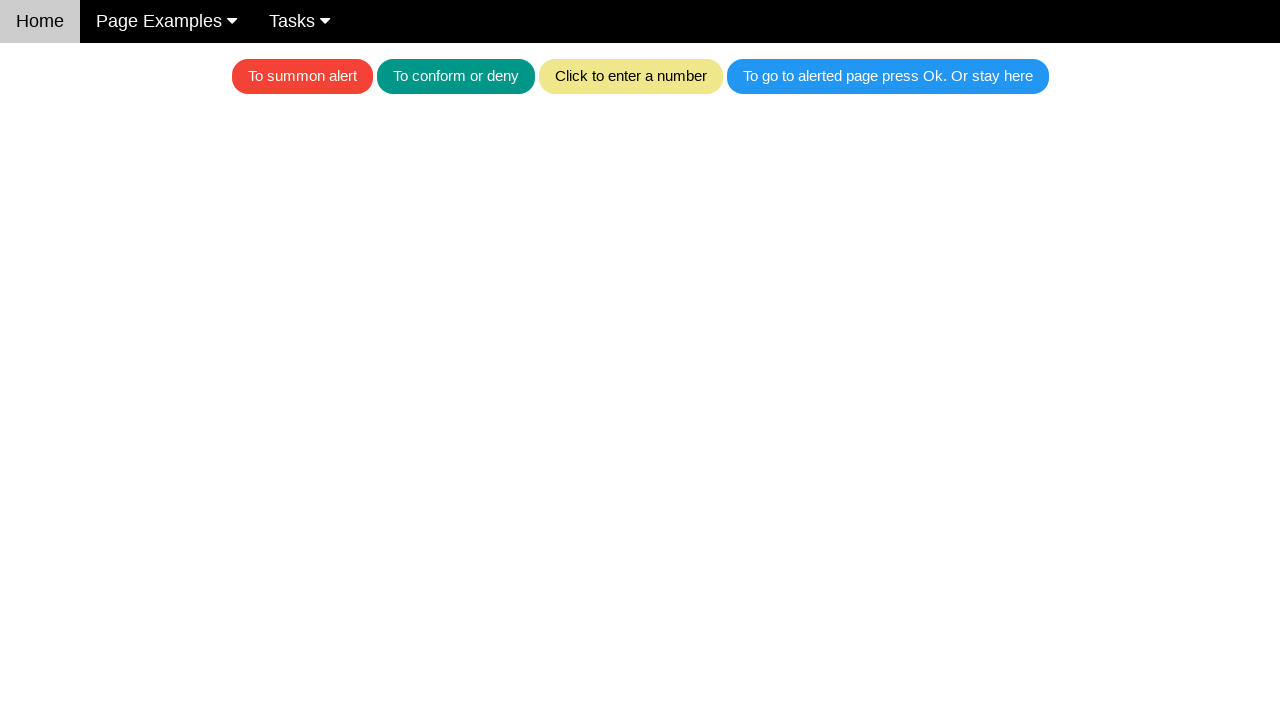

Clicked khaki button to trigger prompt popup at (630, 76) on .w3-khaki
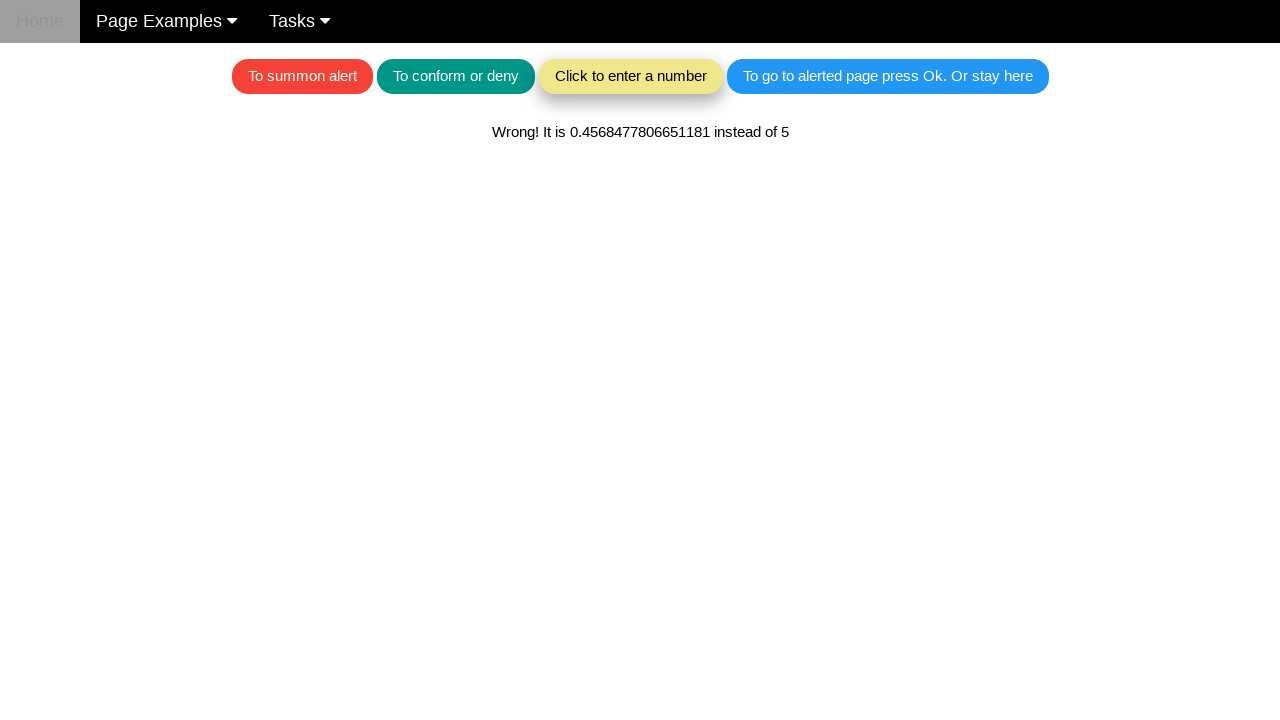

Waited for result text element to load
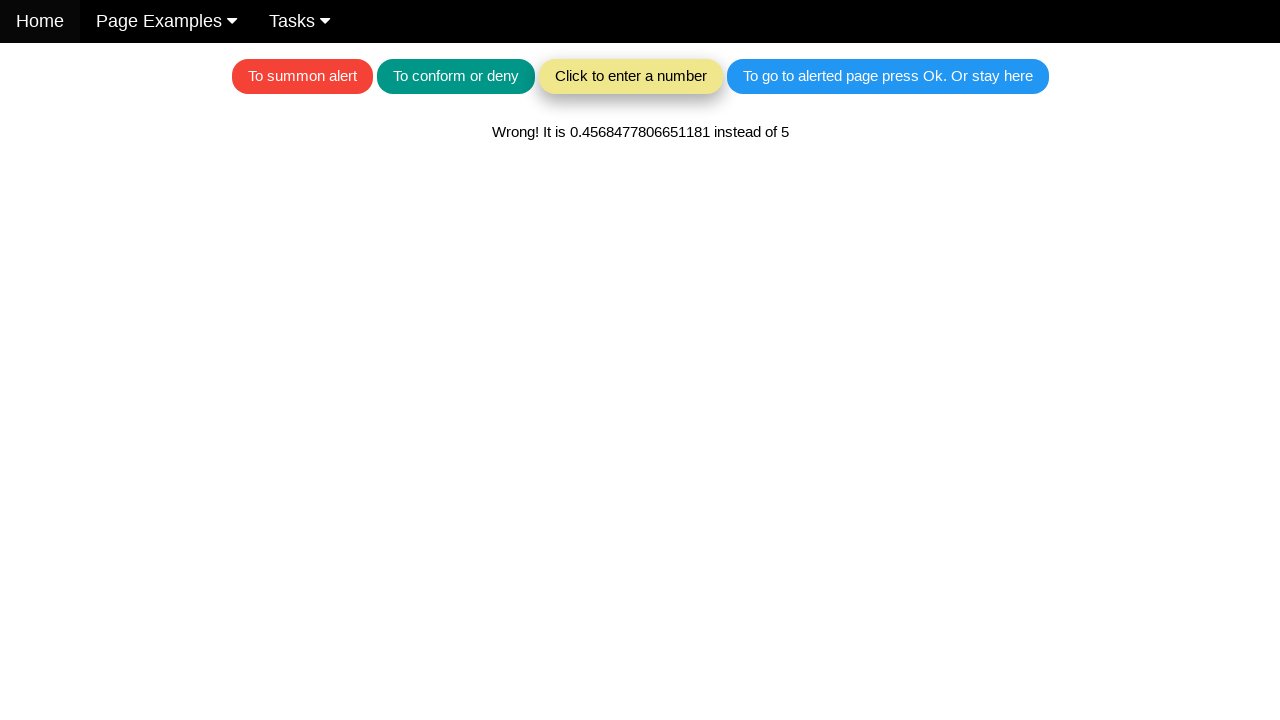

Retrieved text content from result element
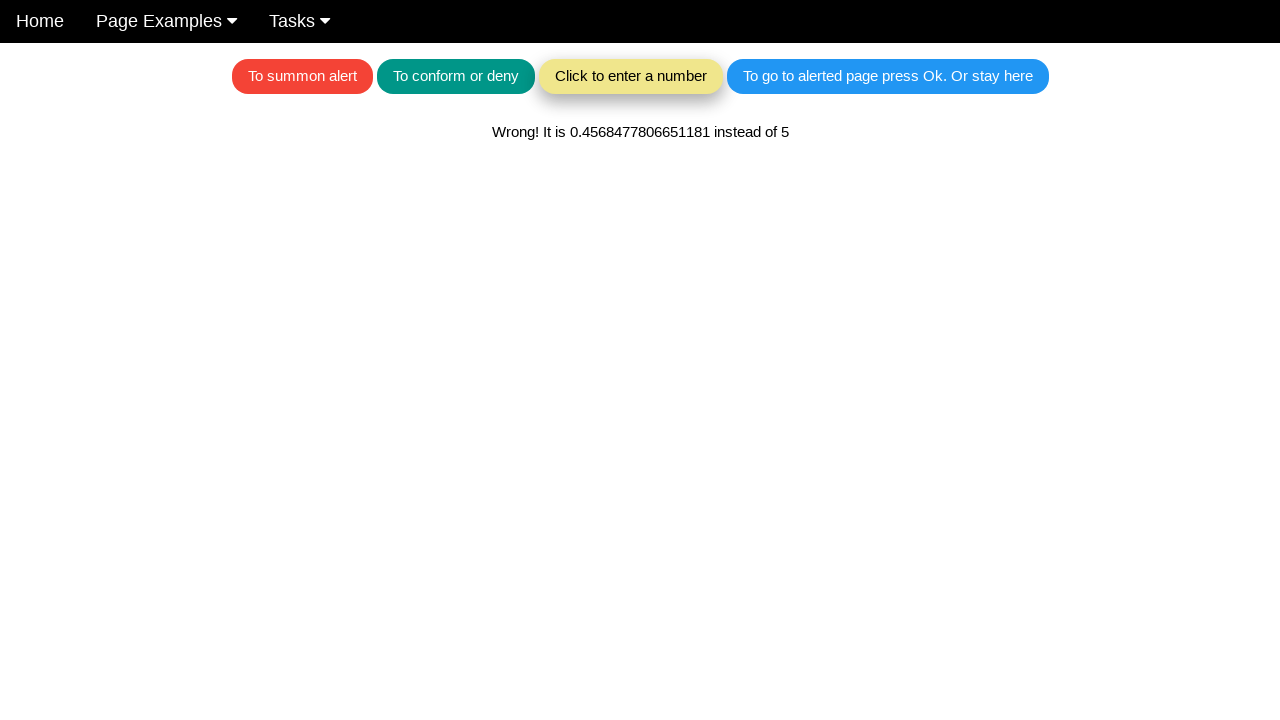

Verified that result text contains 'instead of 5'
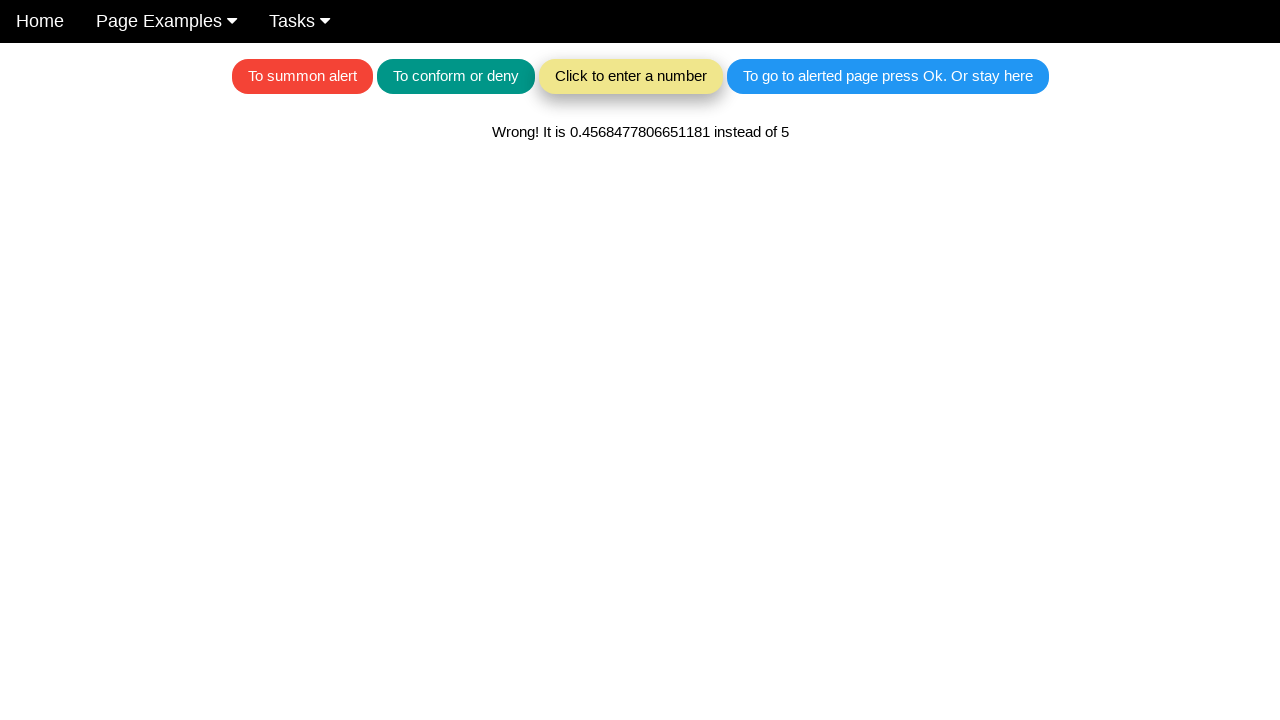

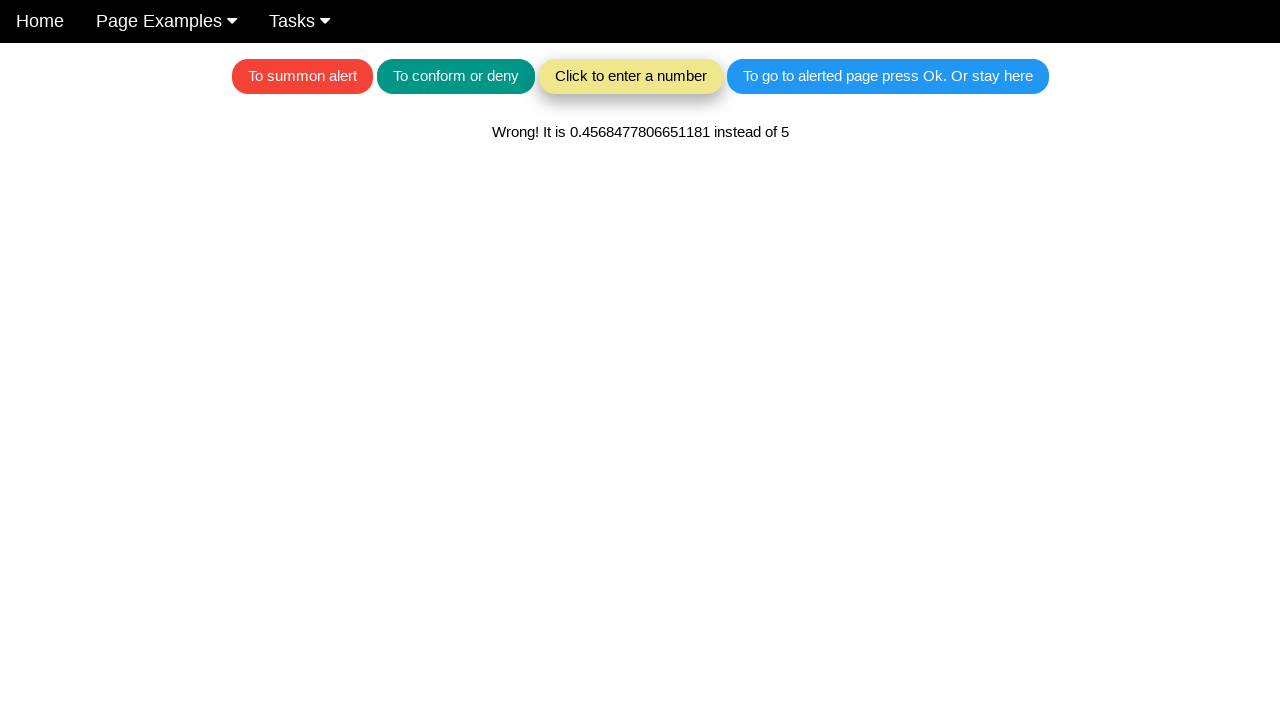